Fills out a Korean fortune-telling (saju) form with personal information including name and waits for the form to be interactive.

Starting URL: https://www.unsin.co.kr/unse/saju/total/form

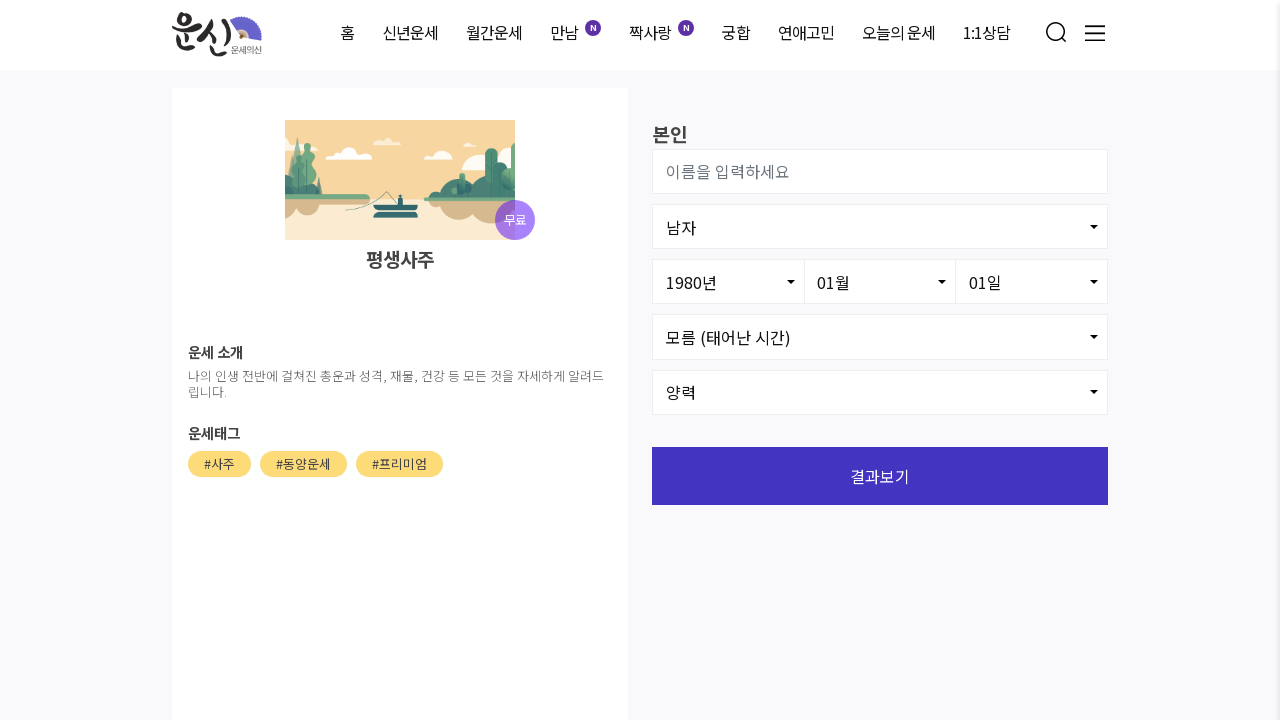

Waited for name input field to be ready
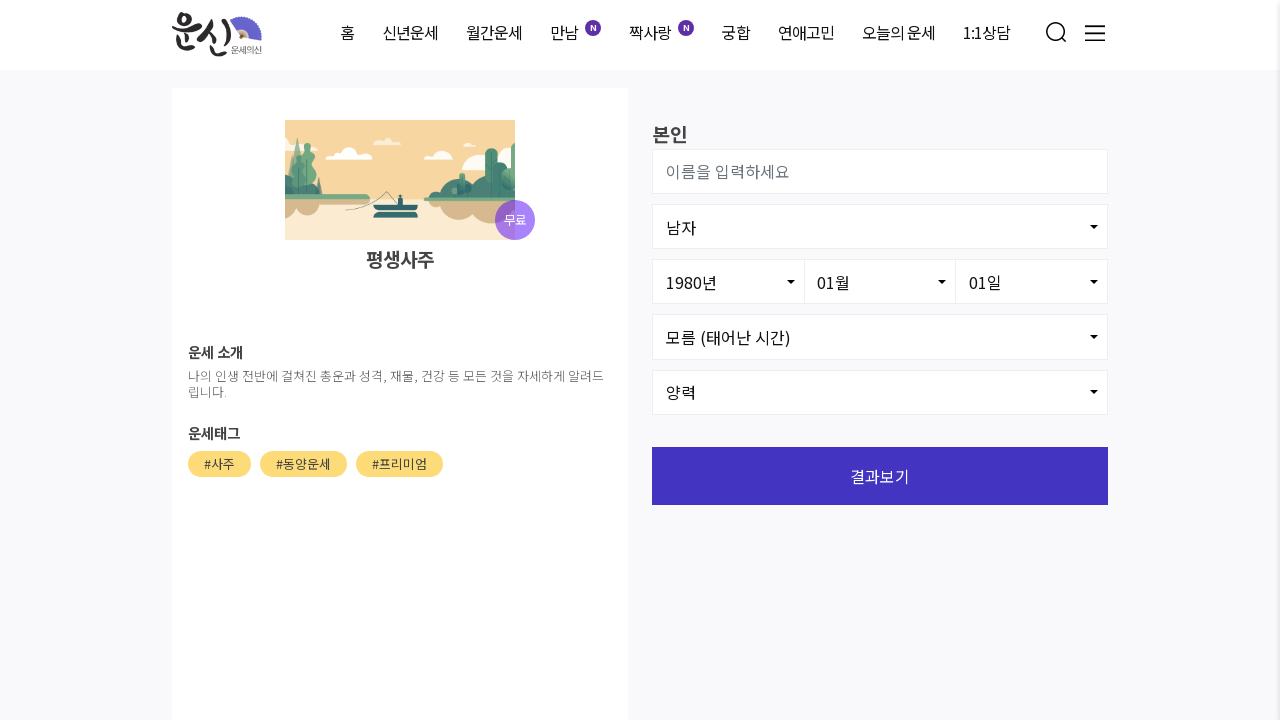

Filled name field with '김민수' on #user_name
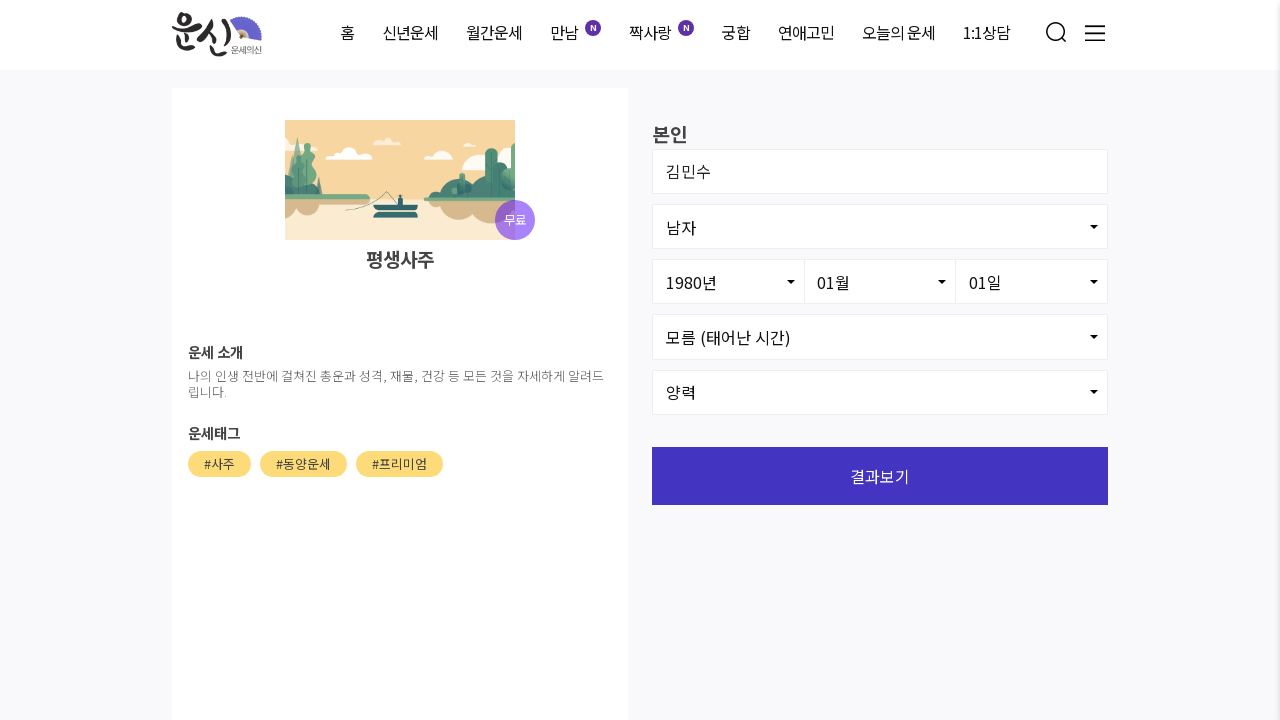

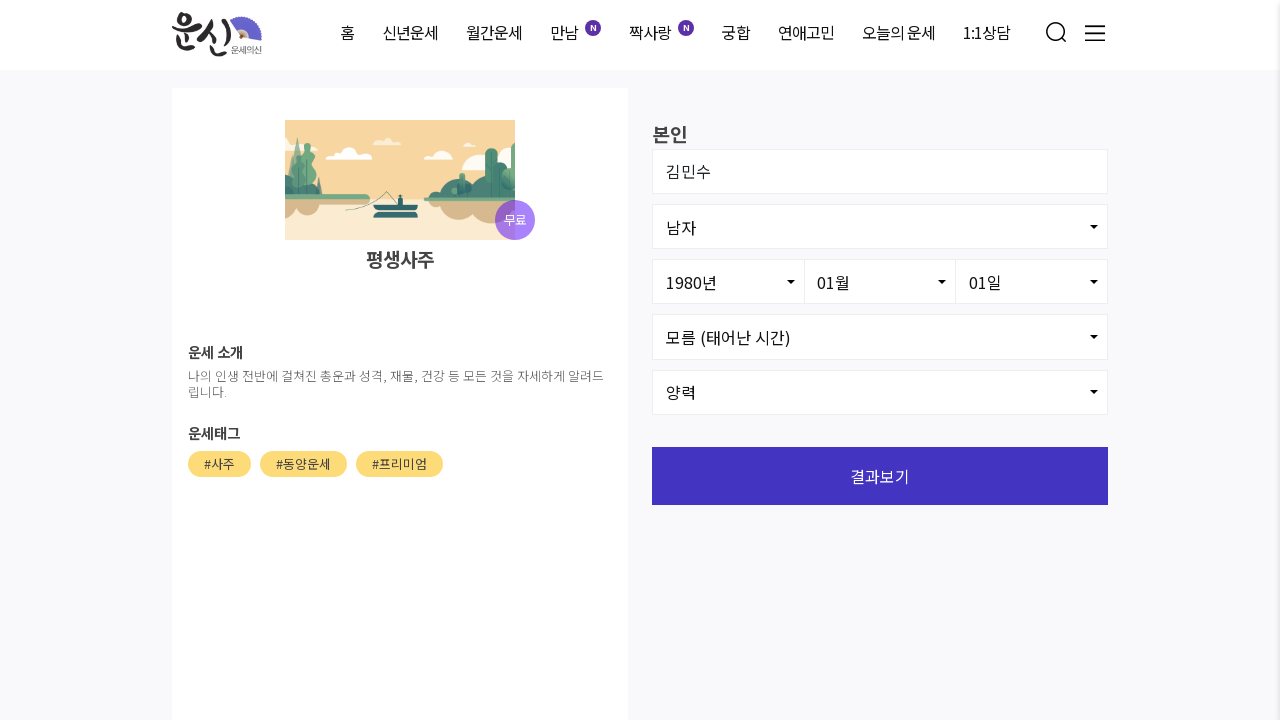